Tests the job search functionality on Dice.com by entering a job title "SDET" and location "Oregon", then clicking the search button to display related job results.

Starting URL: https://www.dice.com/

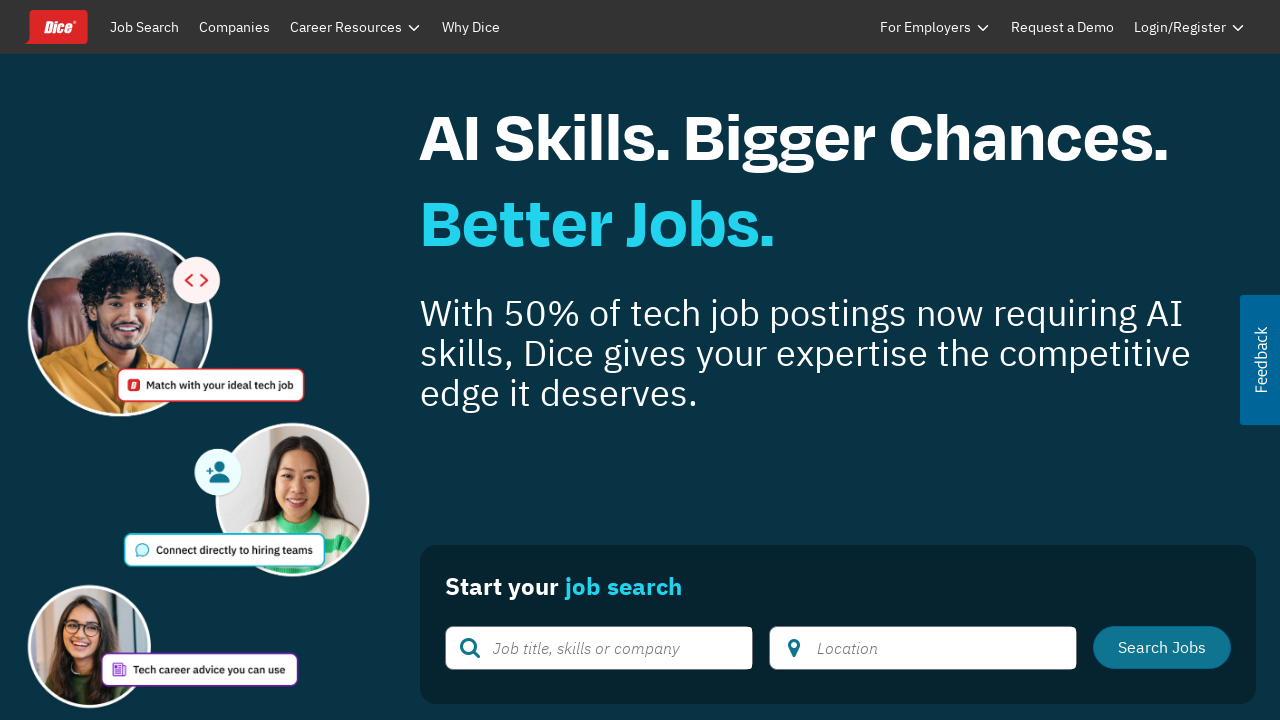

Page fully loaded with networkidle state
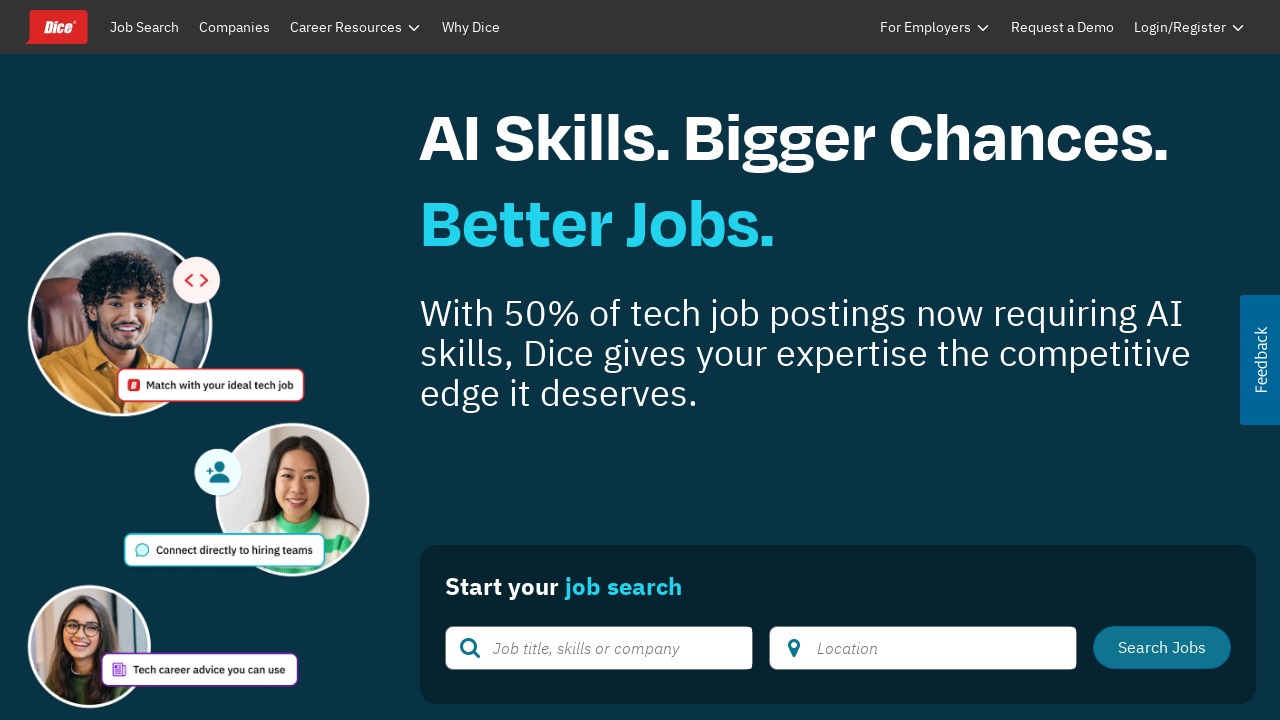

Entered 'SDET' in the job title search field on [data-cy='typeahead-input']
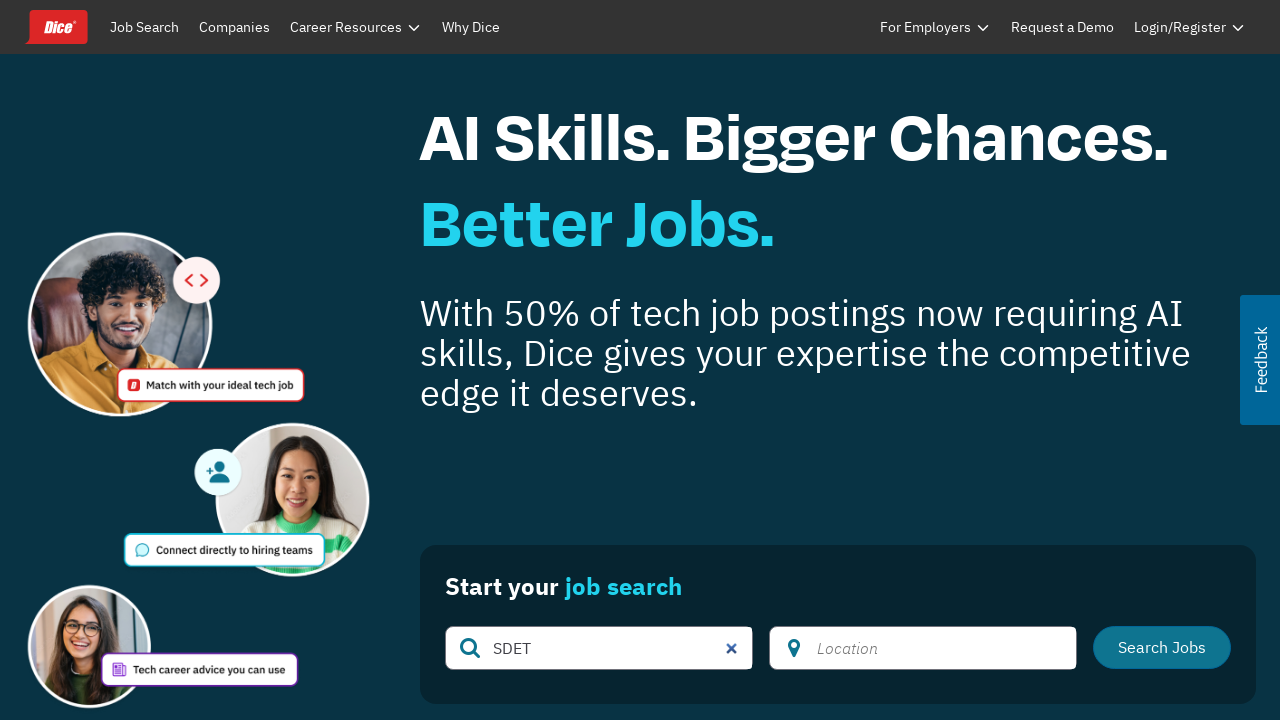

Cleared the location field on #google-location-search
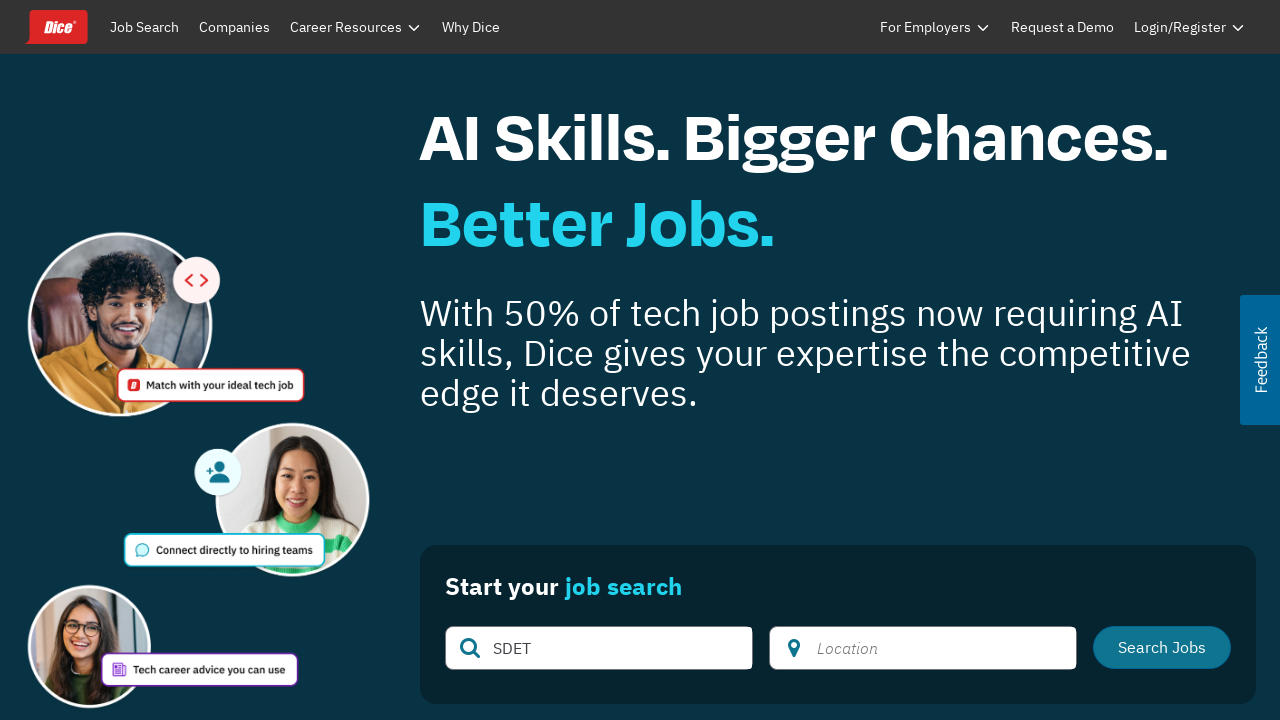

Entered 'Oregon' in the location field on #google-location-search
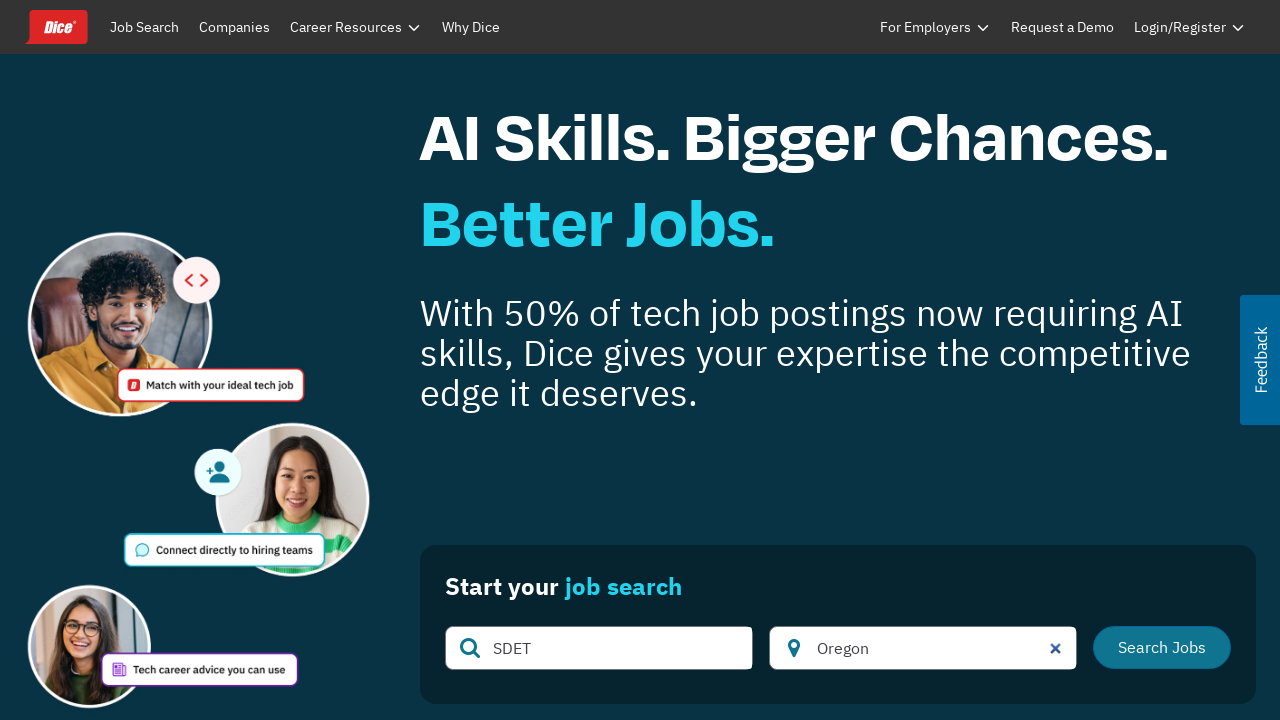

Clicked the search button to initiate job search at (1162, 647) on [data-cy='submit-search-button']
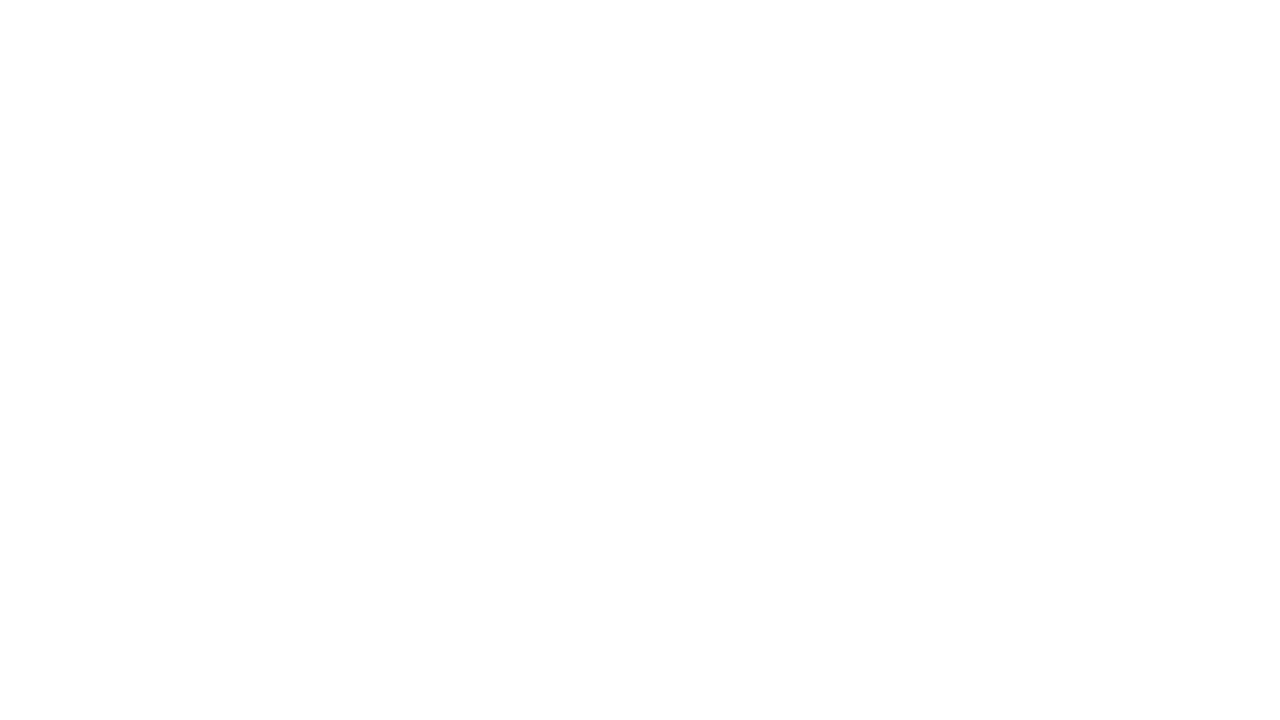

Search results loaded successfully showing job listings for SDET in Oregon
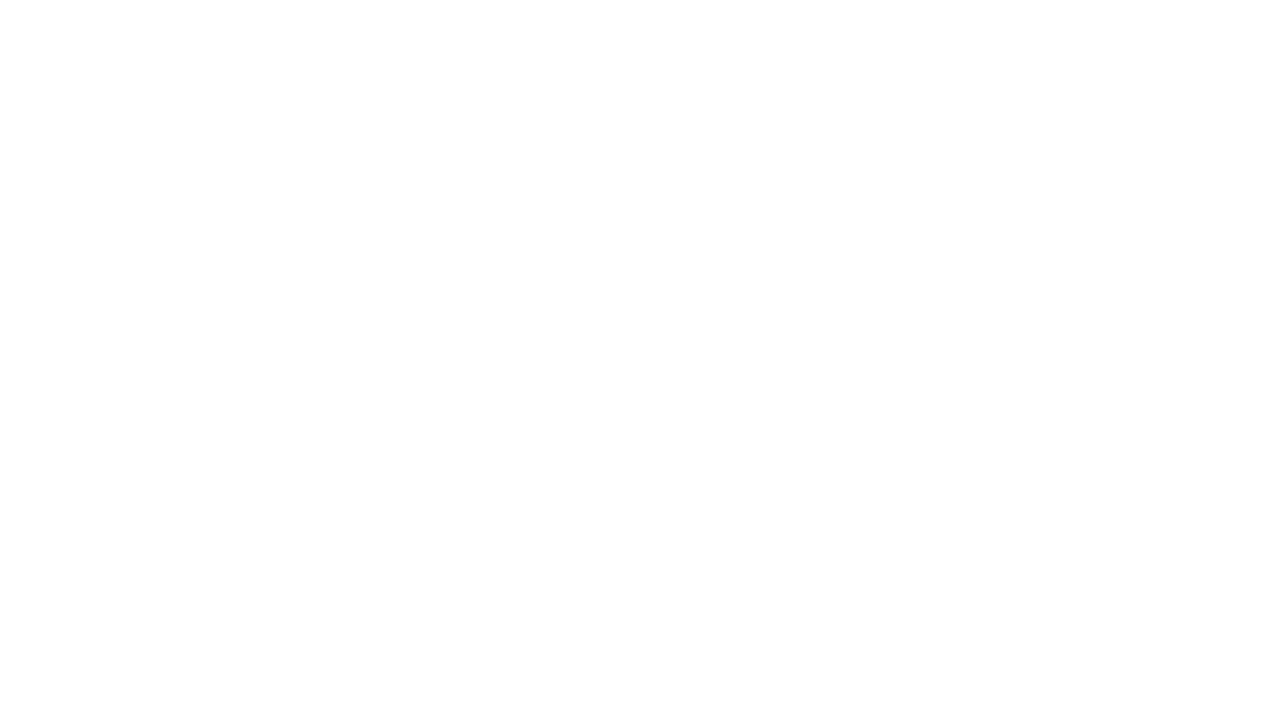

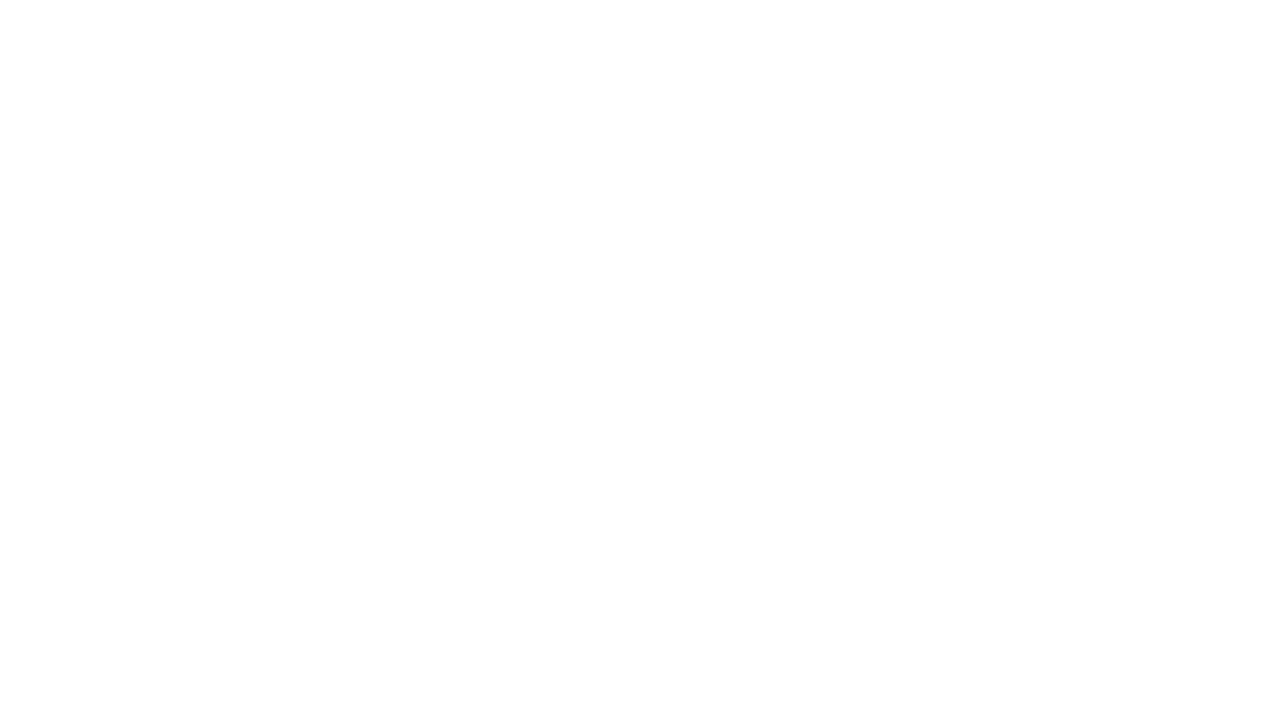